Tests redirection functionality by clicking the redirect link, then navigating through various HTTP status code pages (200, 301, 404, 500) and returning back to the status codes page after each one.

Starting URL: http://the-internet.herokuapp.com/redirector

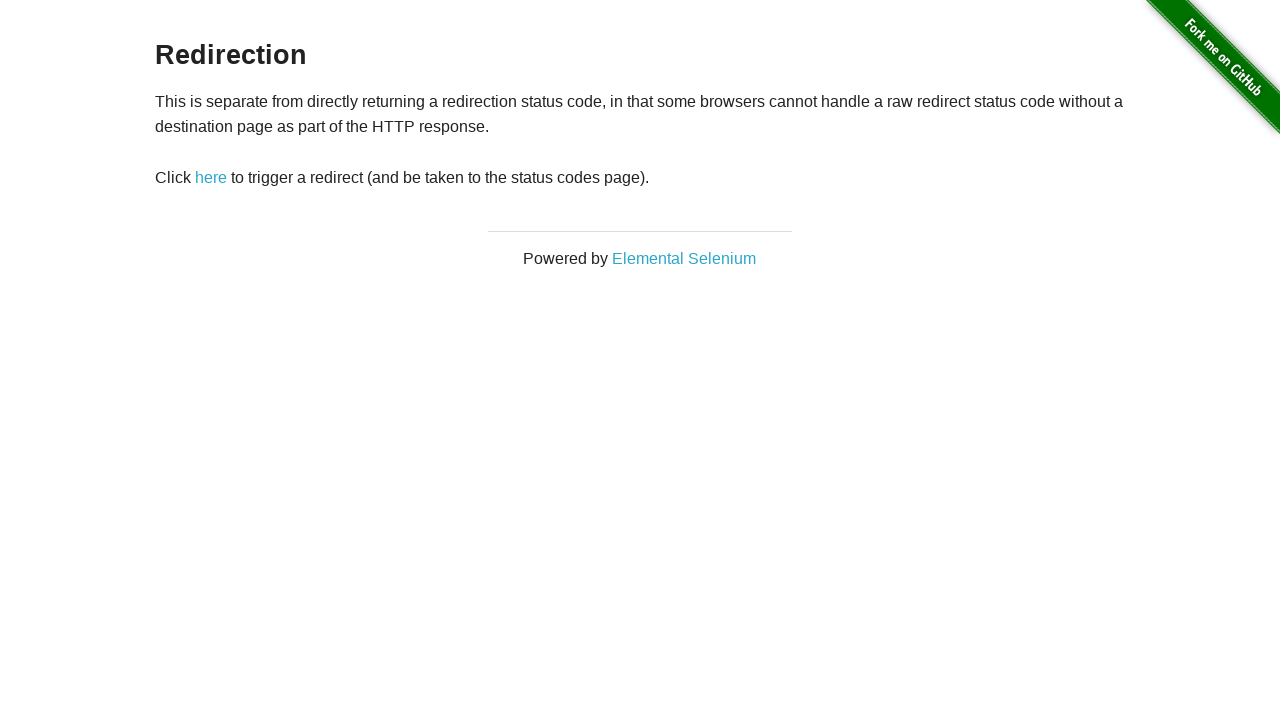

Clicked redirect link at (211, 178) on #redirect
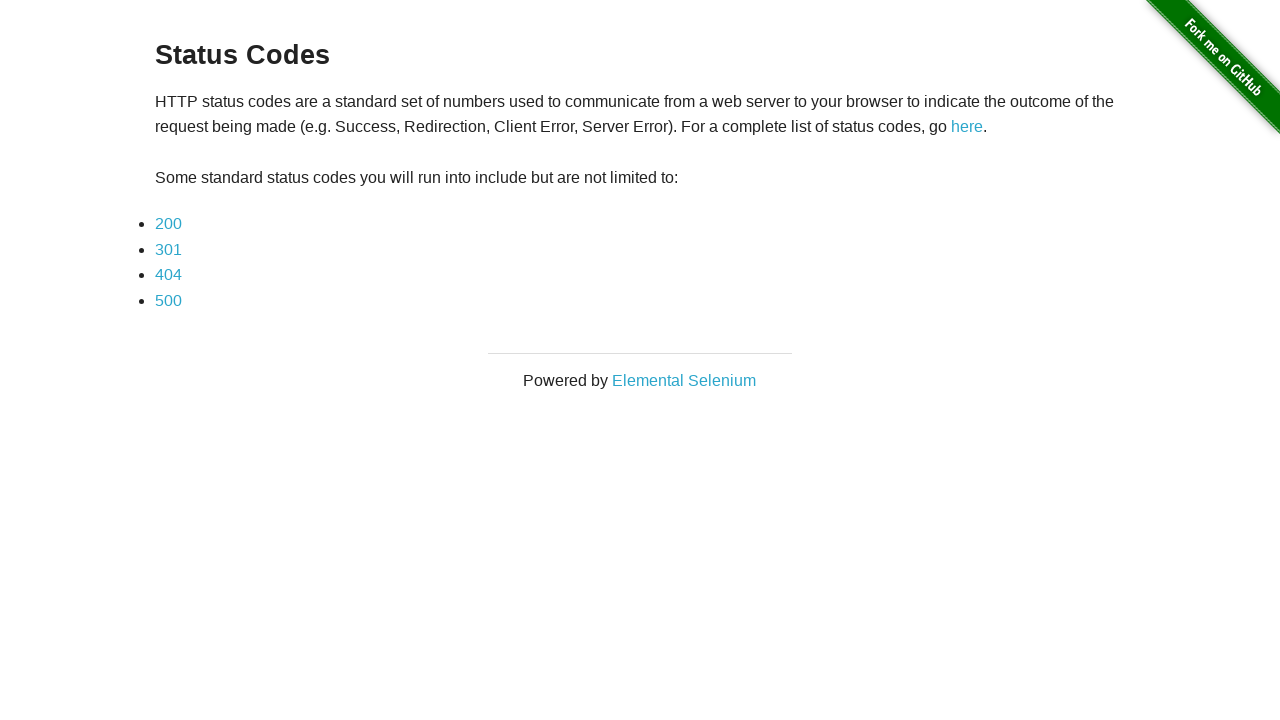

Status codes page loaded
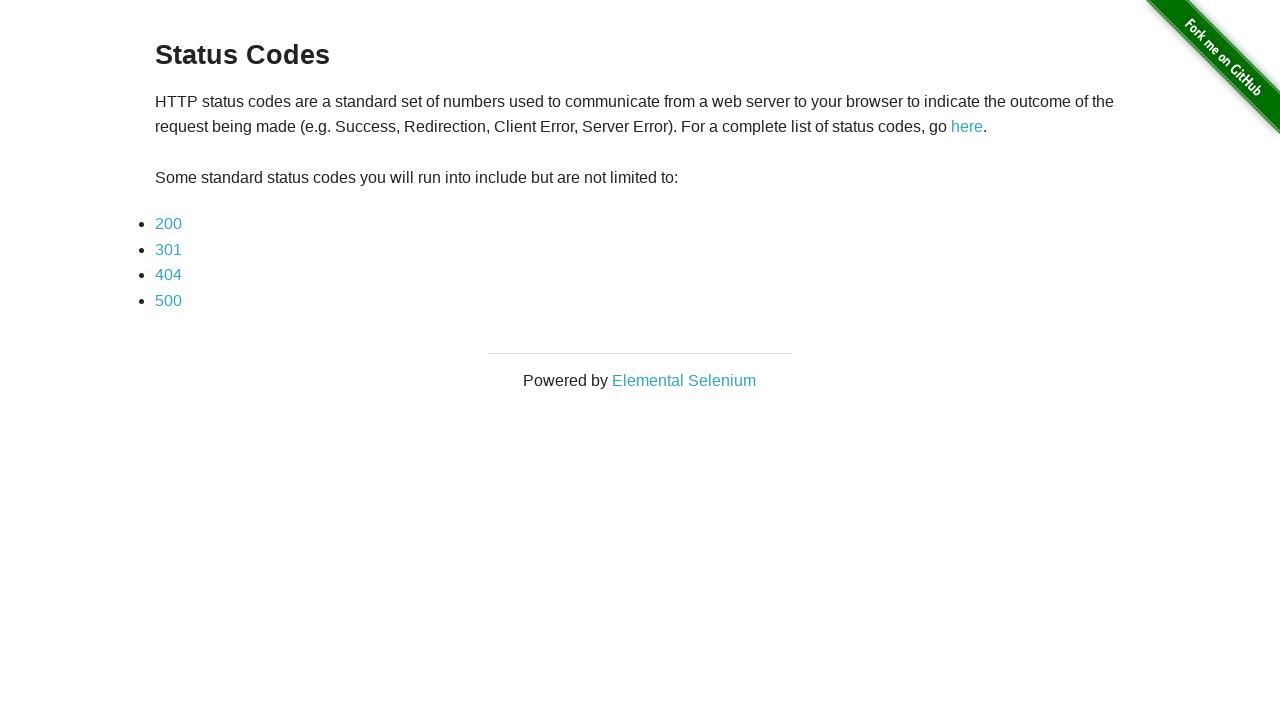

Clicked 200 status code link at (168, 224) on xpath=//ul/li[1]/a
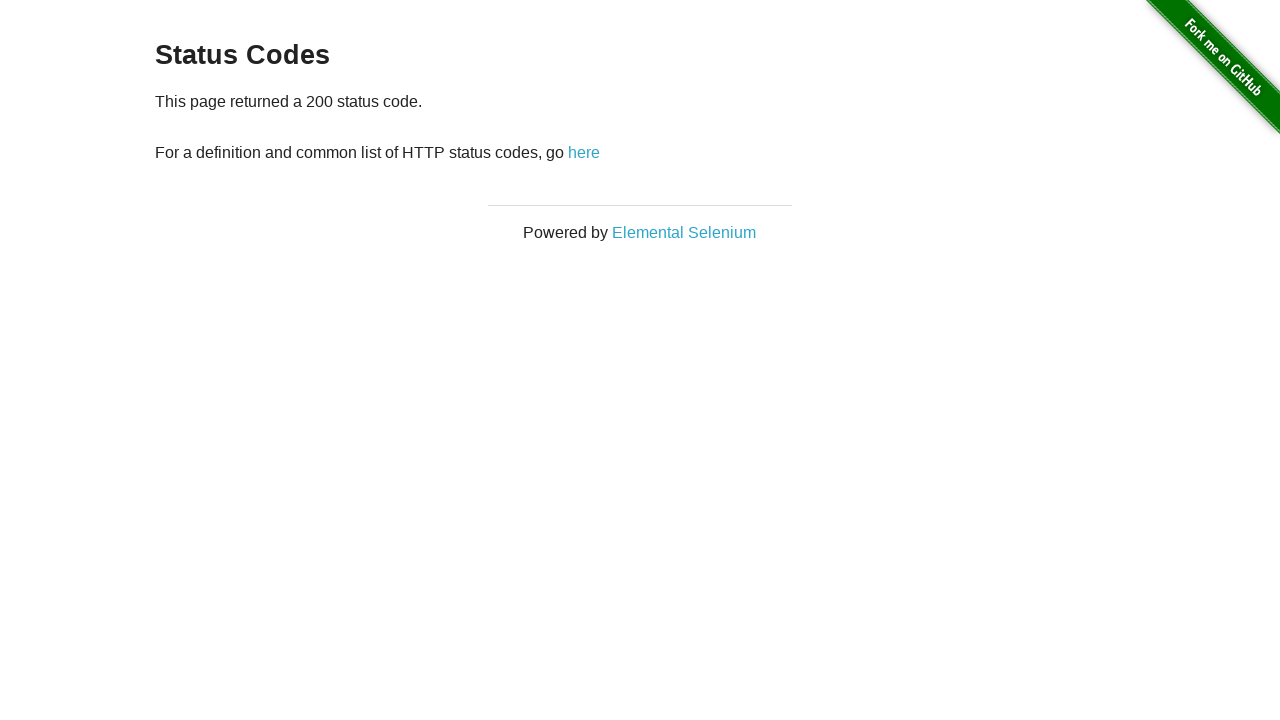

200 status page loaded
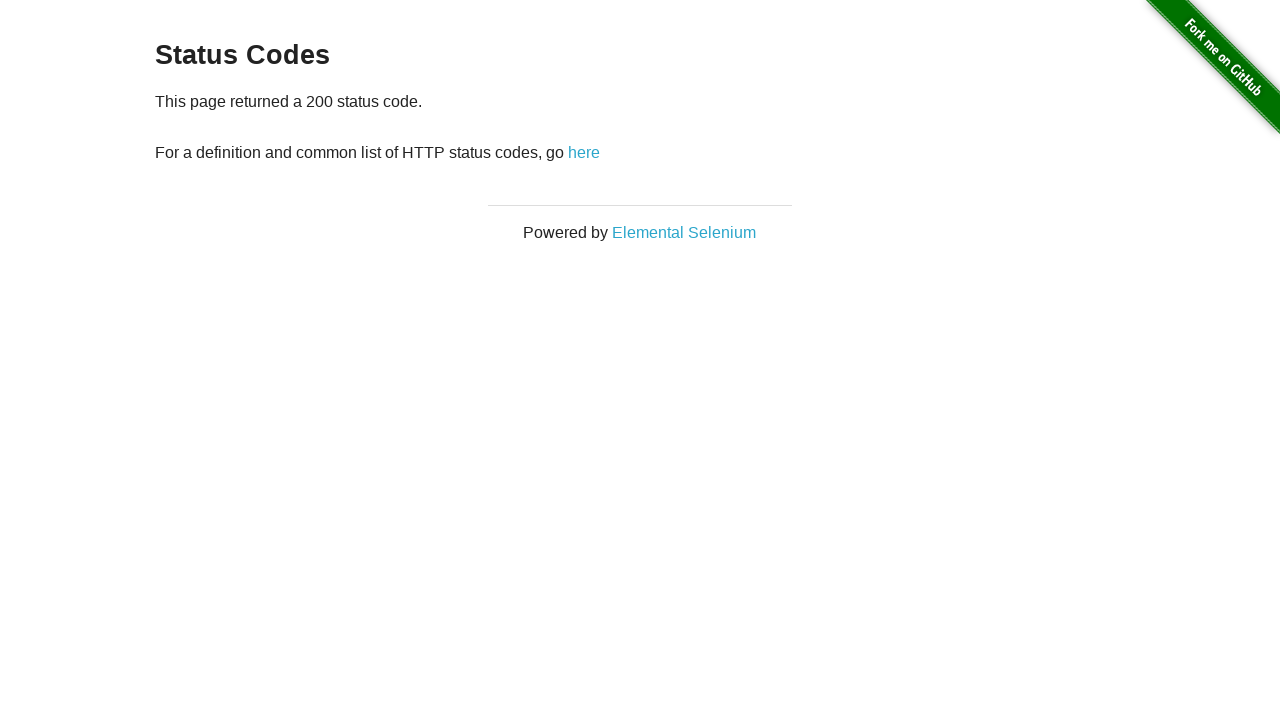

Clicked back link from 200 status page at (584, 152) on xpath=//p/a
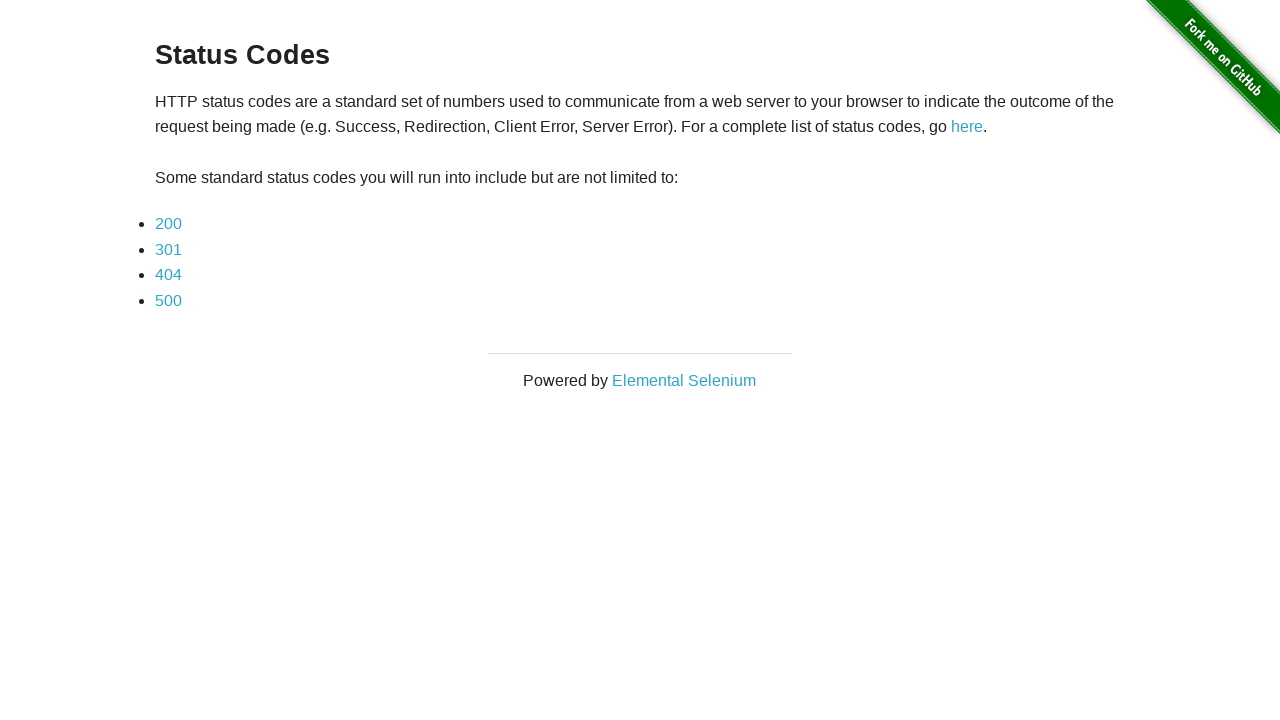

Returned to status codes page
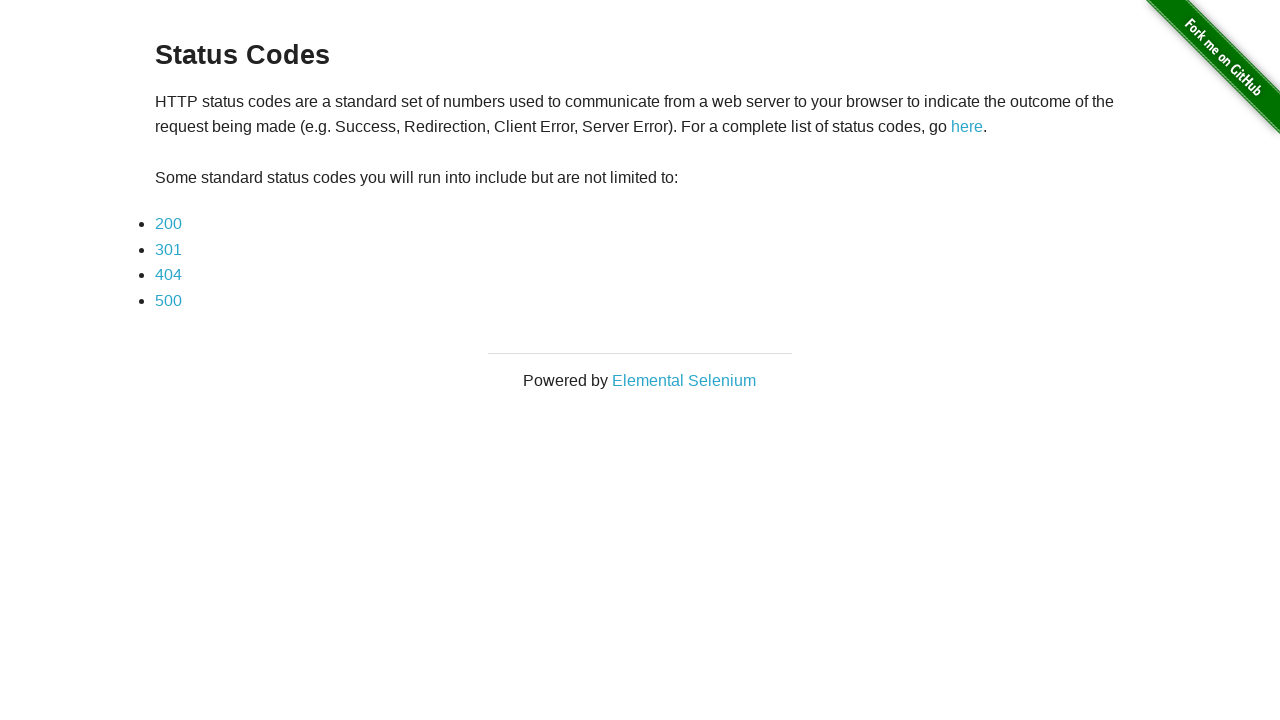

Clicked 301 status code link at (168, 249) on xpath=//ul/li[2]/a
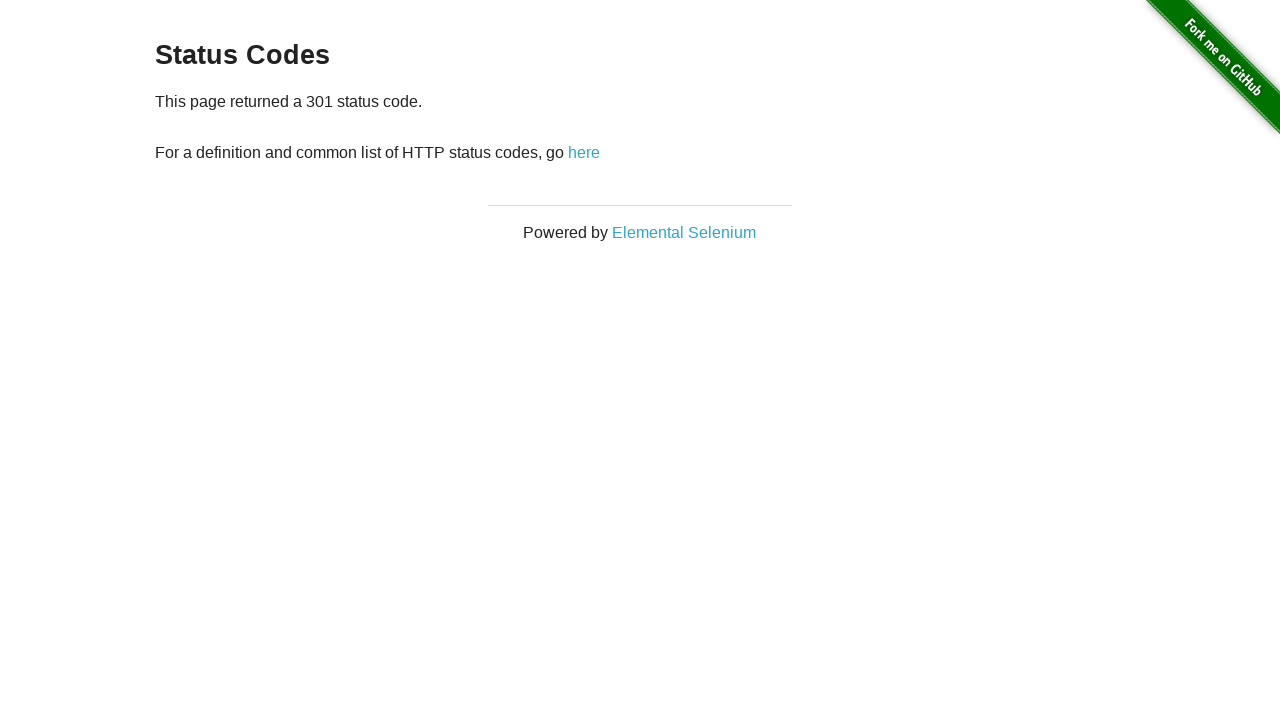

301 status page loaded
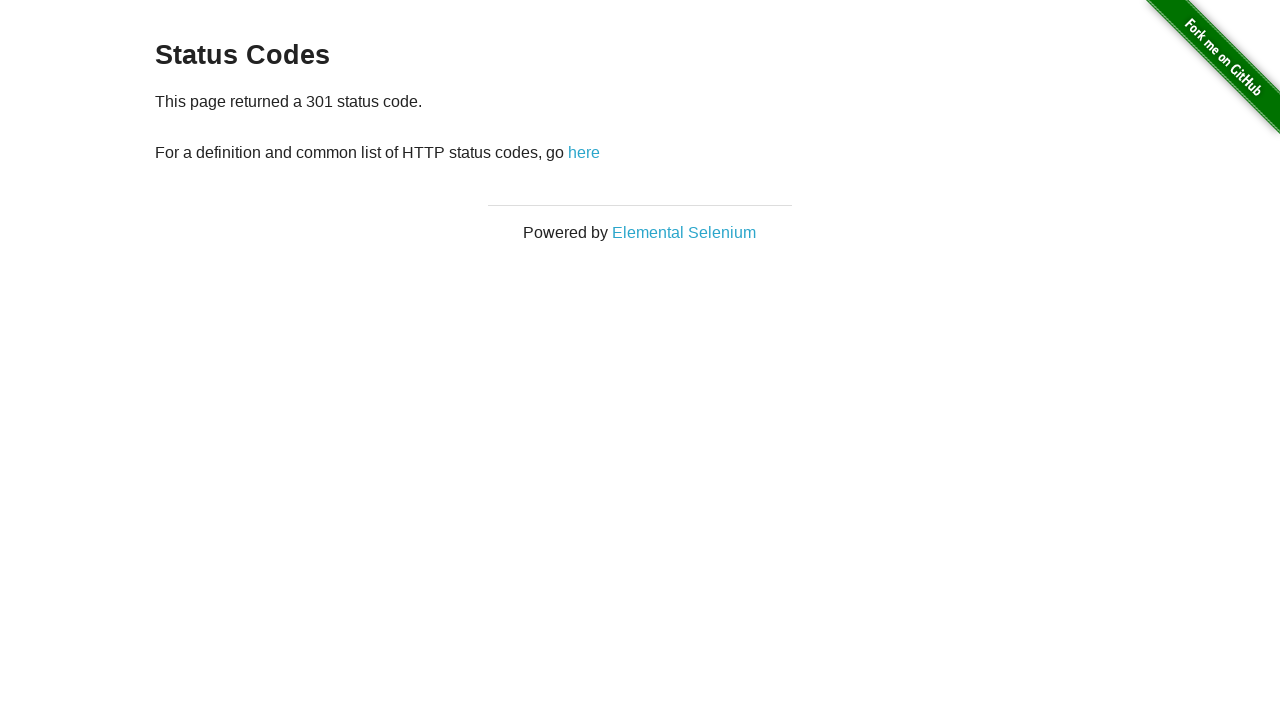

Clicked back link from 301 status page at (584, 152) on xpath=//p/a
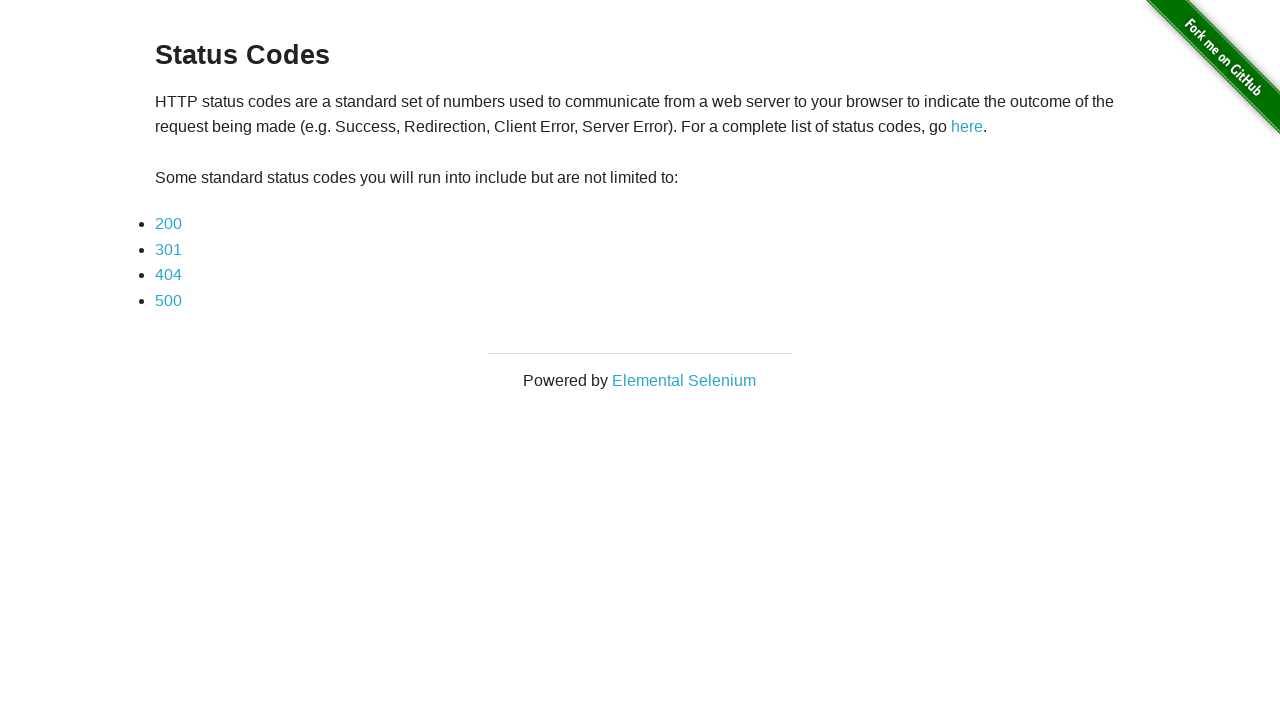

Returned to status codes page
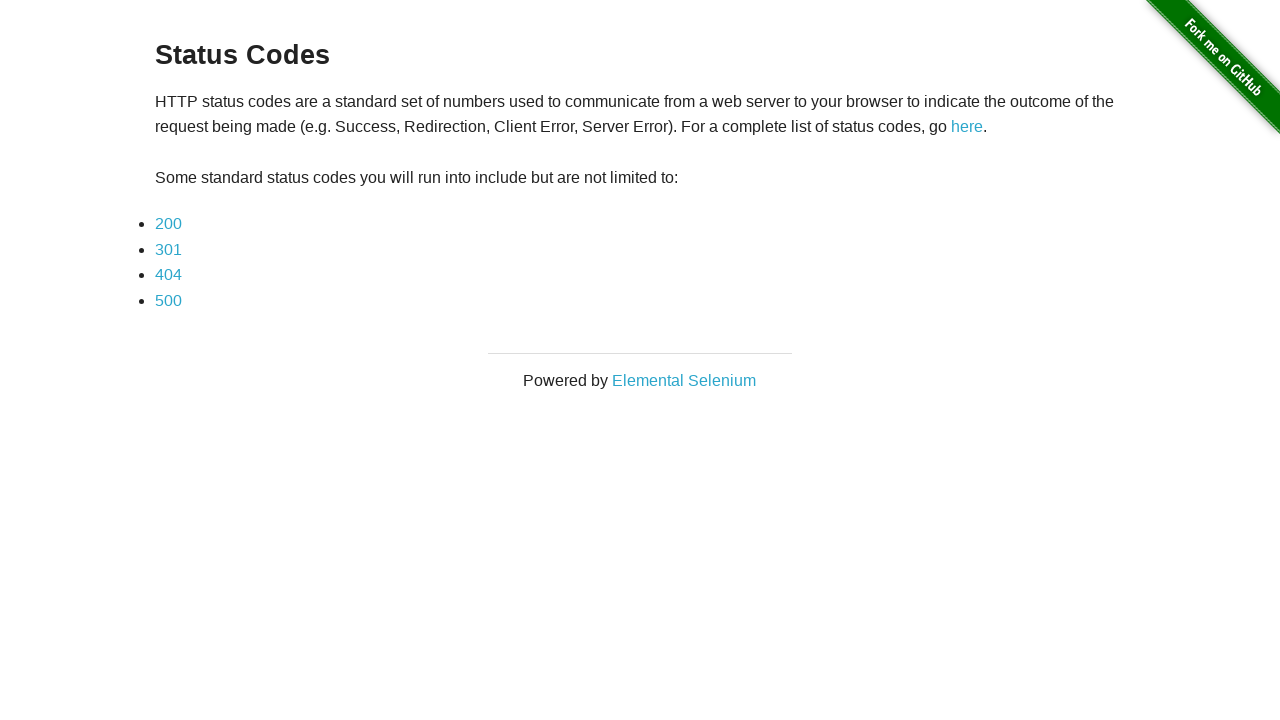

Clicked 404 status code link at (168, 275) on xpath=//ul/li[3]/a
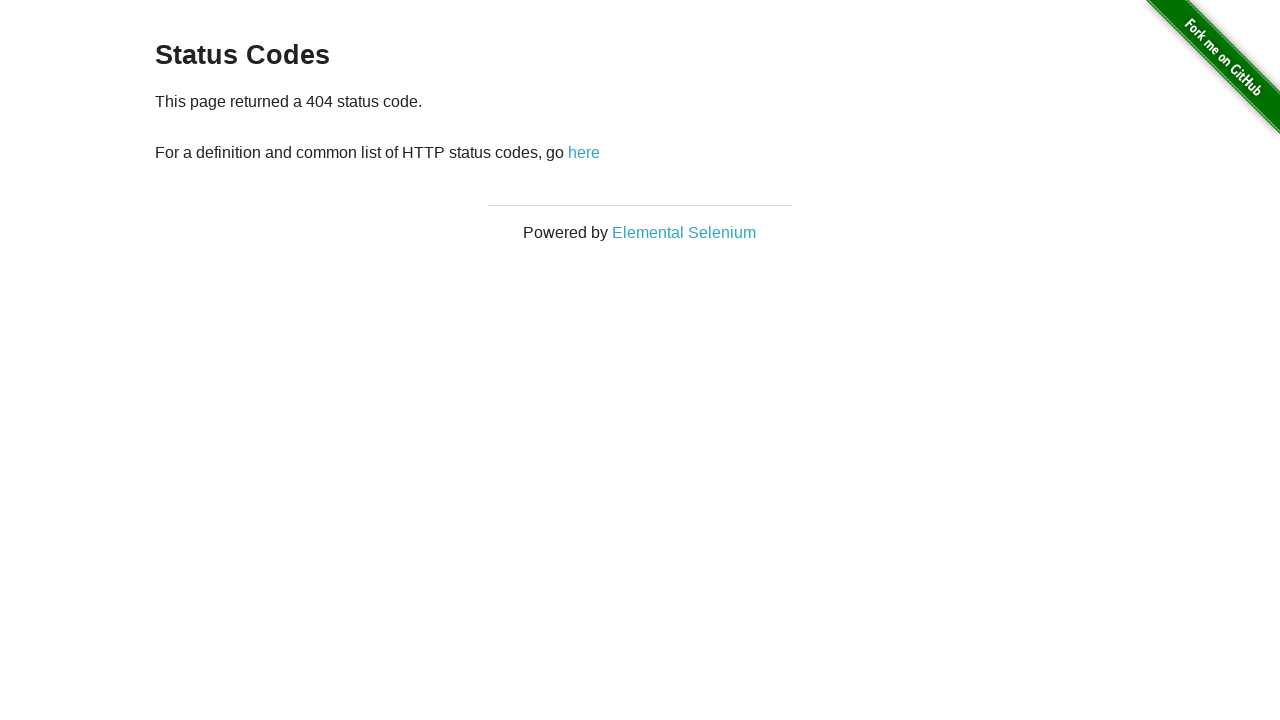

404 status page loaded
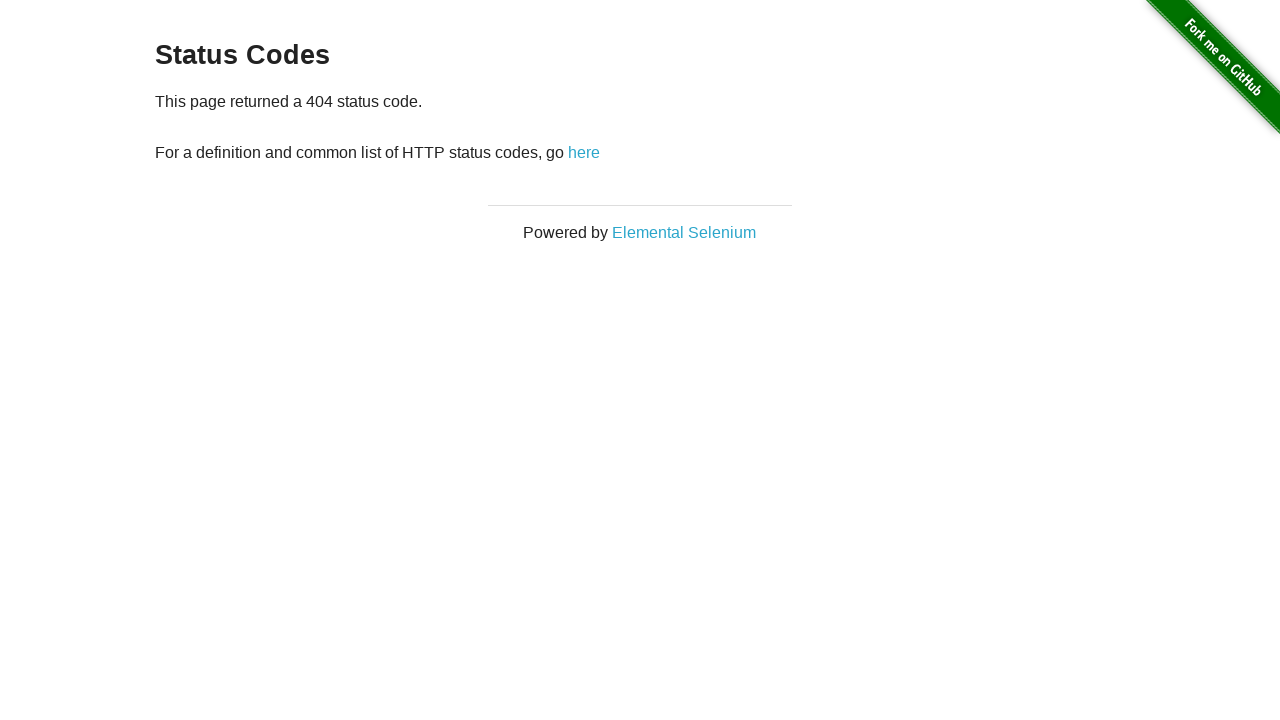

Clicked back link from 404 status page at (584, 152) on xpath=//p/a
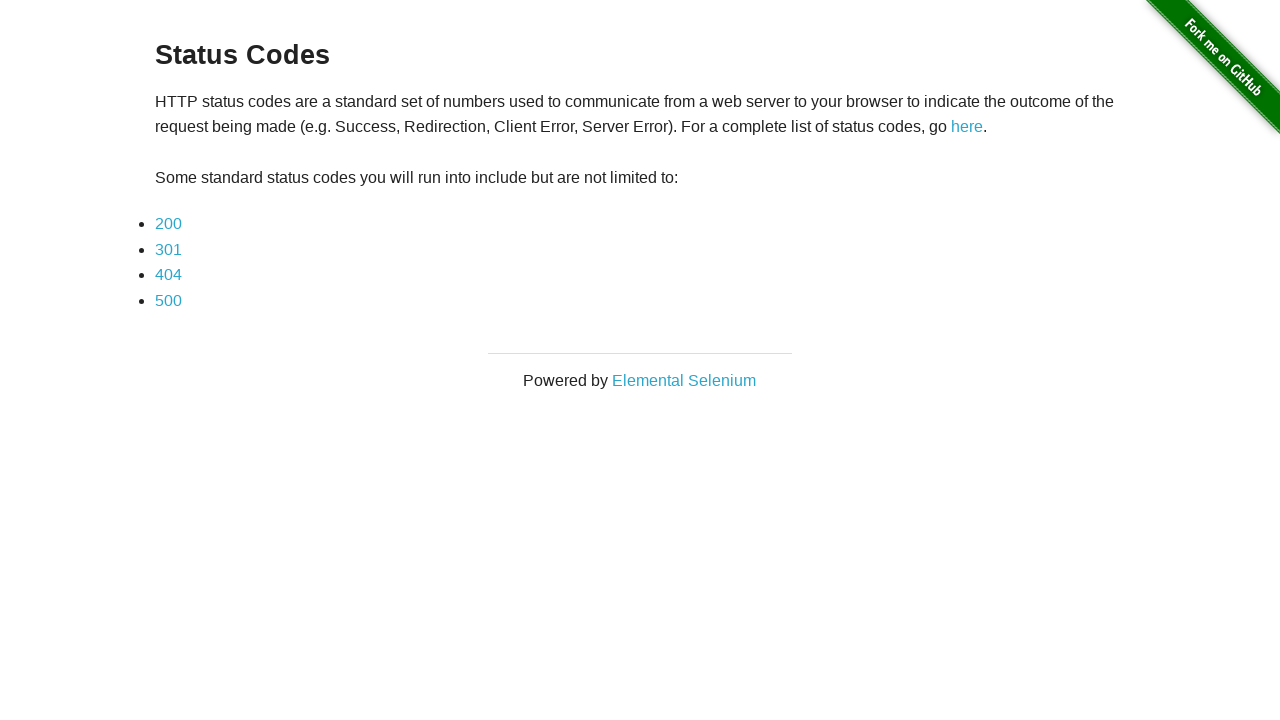

Returned to status codes page
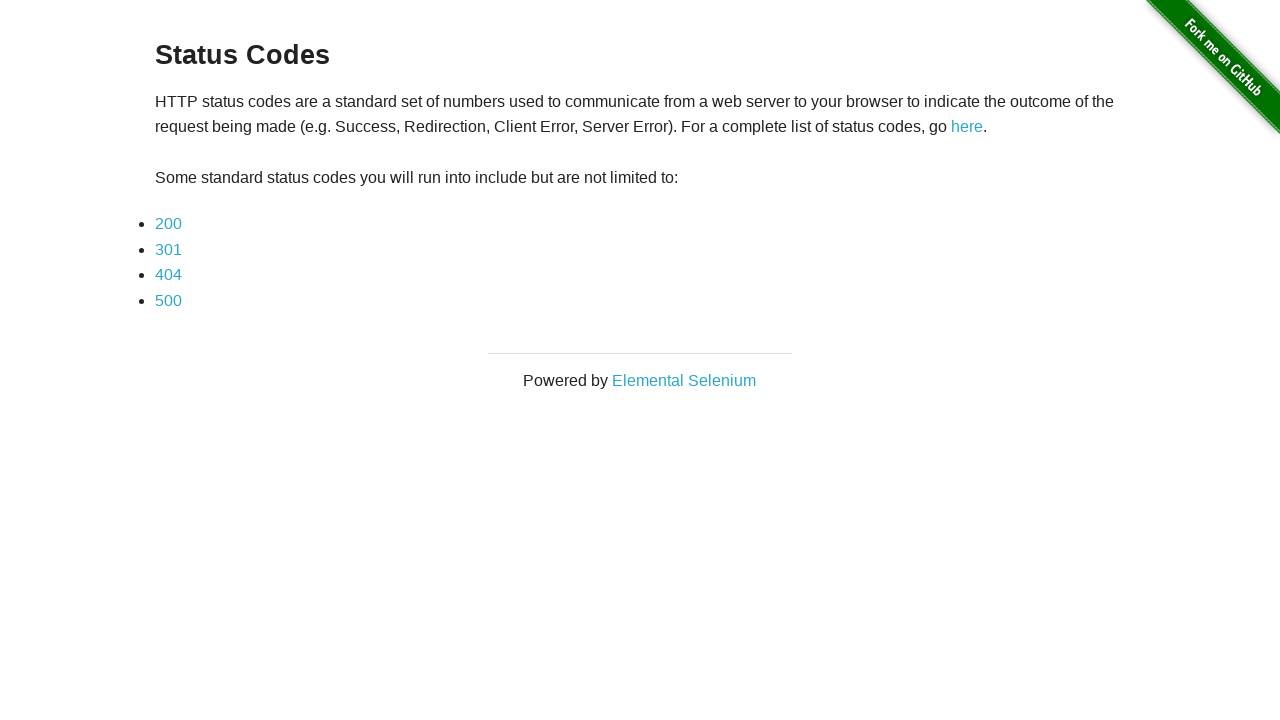

Clicked 500 status code link at (168, 300) on xpath=//ul/li[4]/a
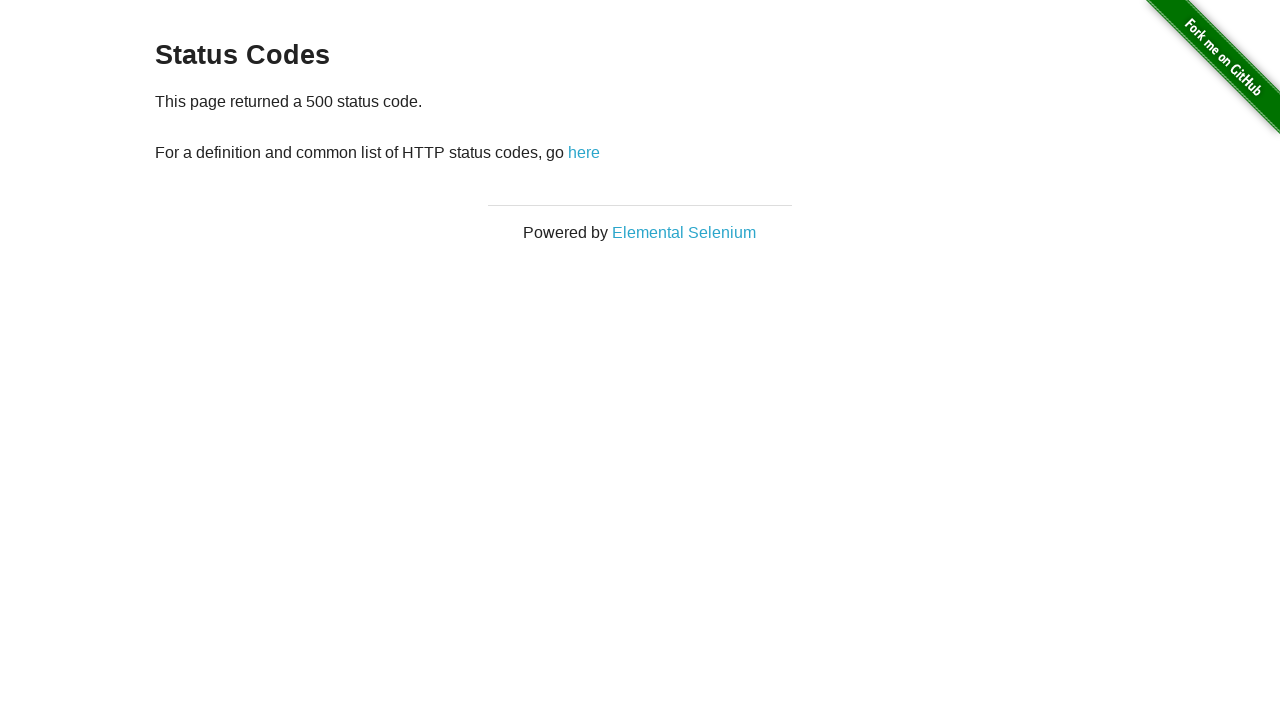

500 status page loaded
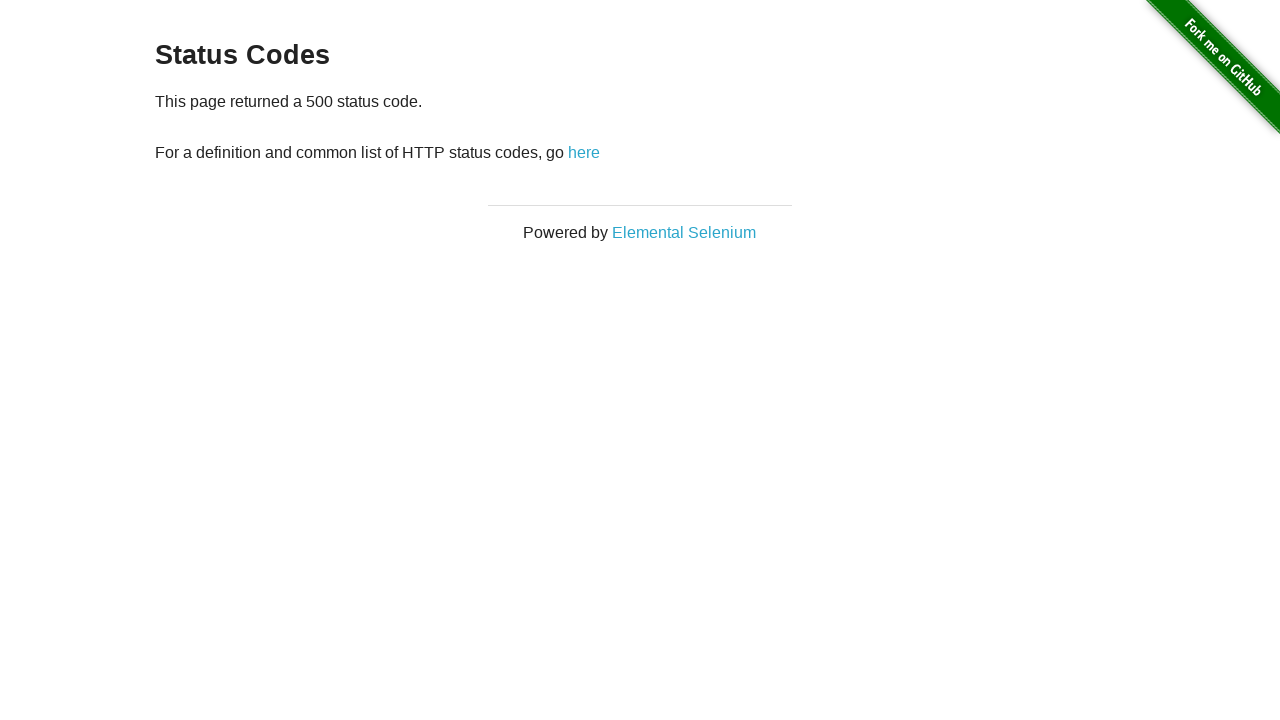

Clicked back link from 500 status page at (584, 152) on xpath=//p/a
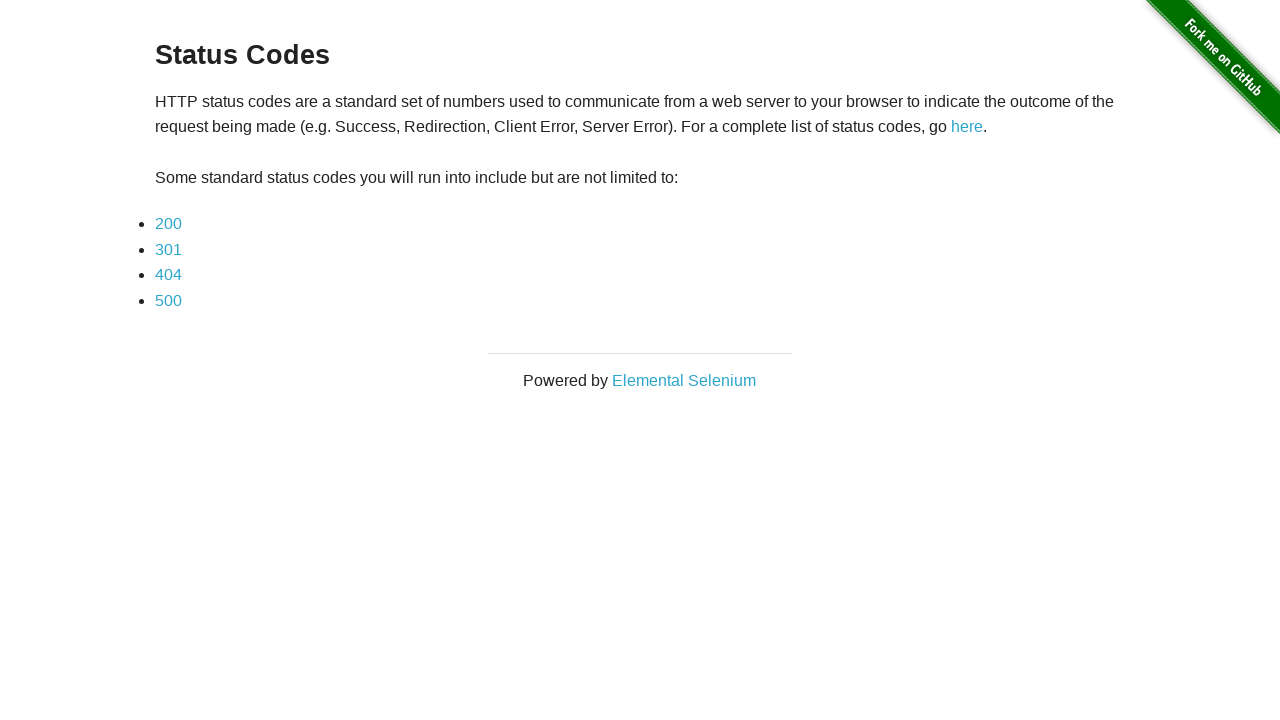

Returned to status codes page
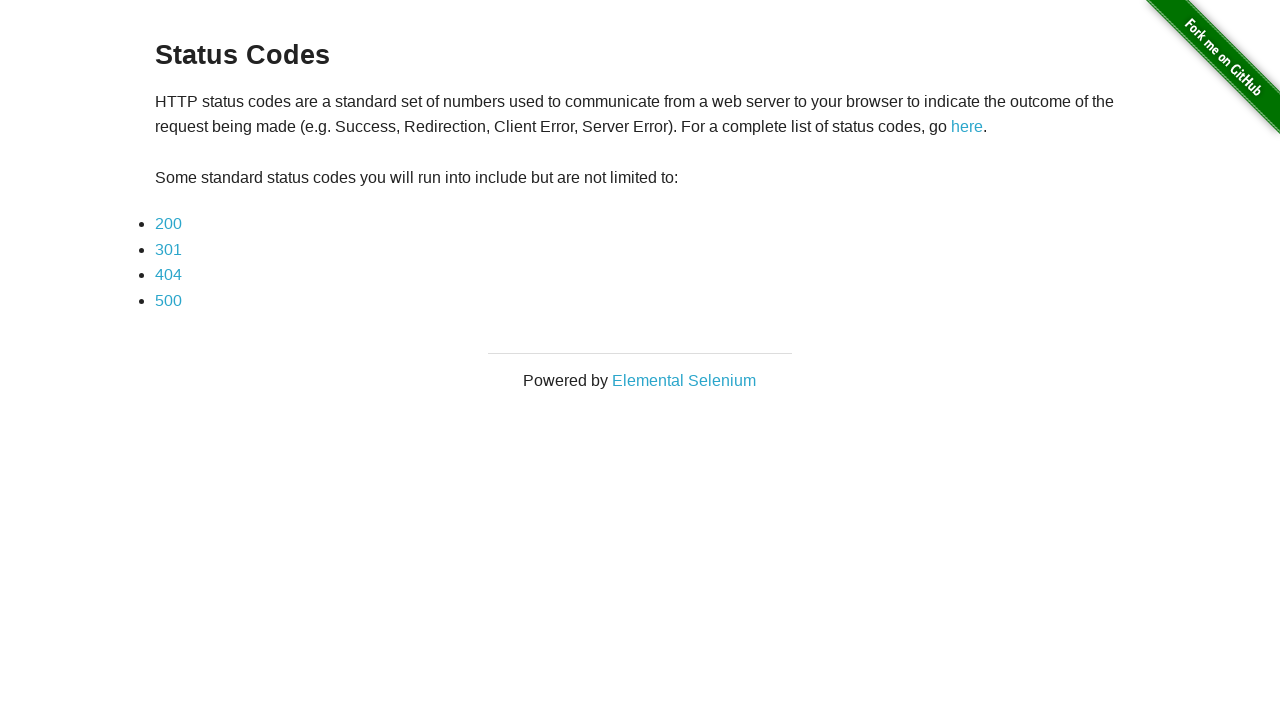

Clicked detail page link at (967, 127) on xpath=//p[1]/a
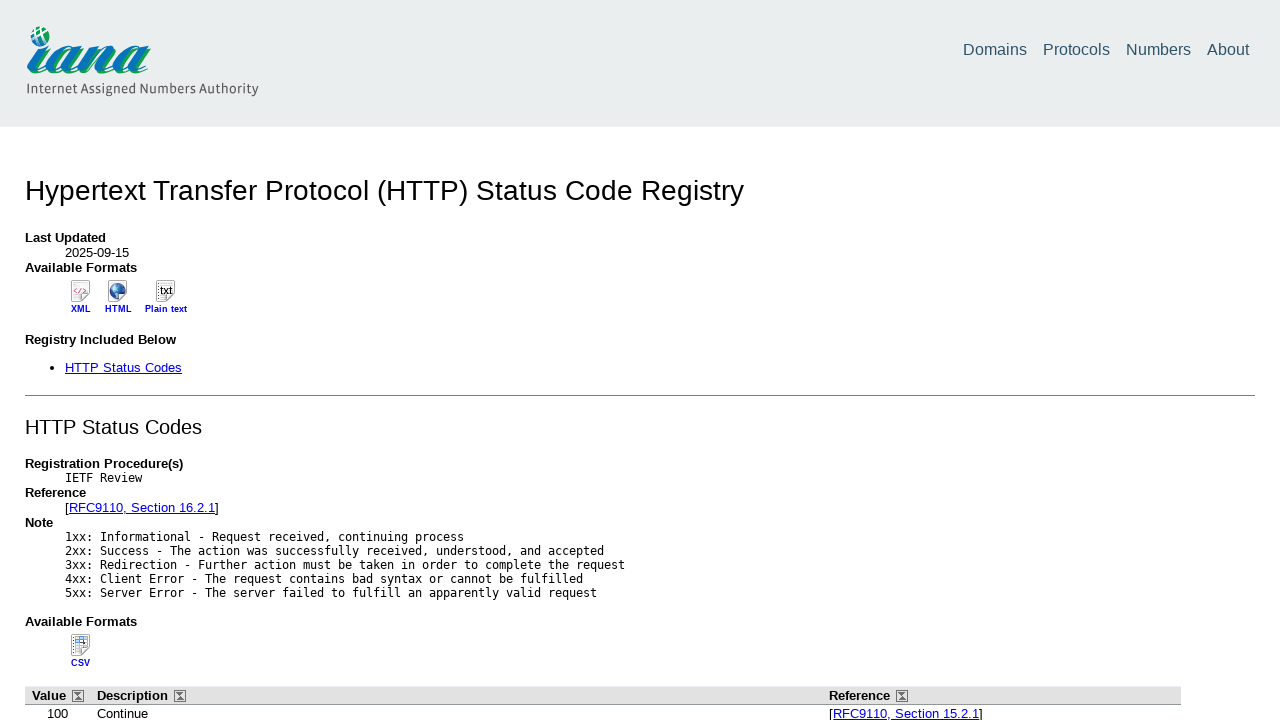

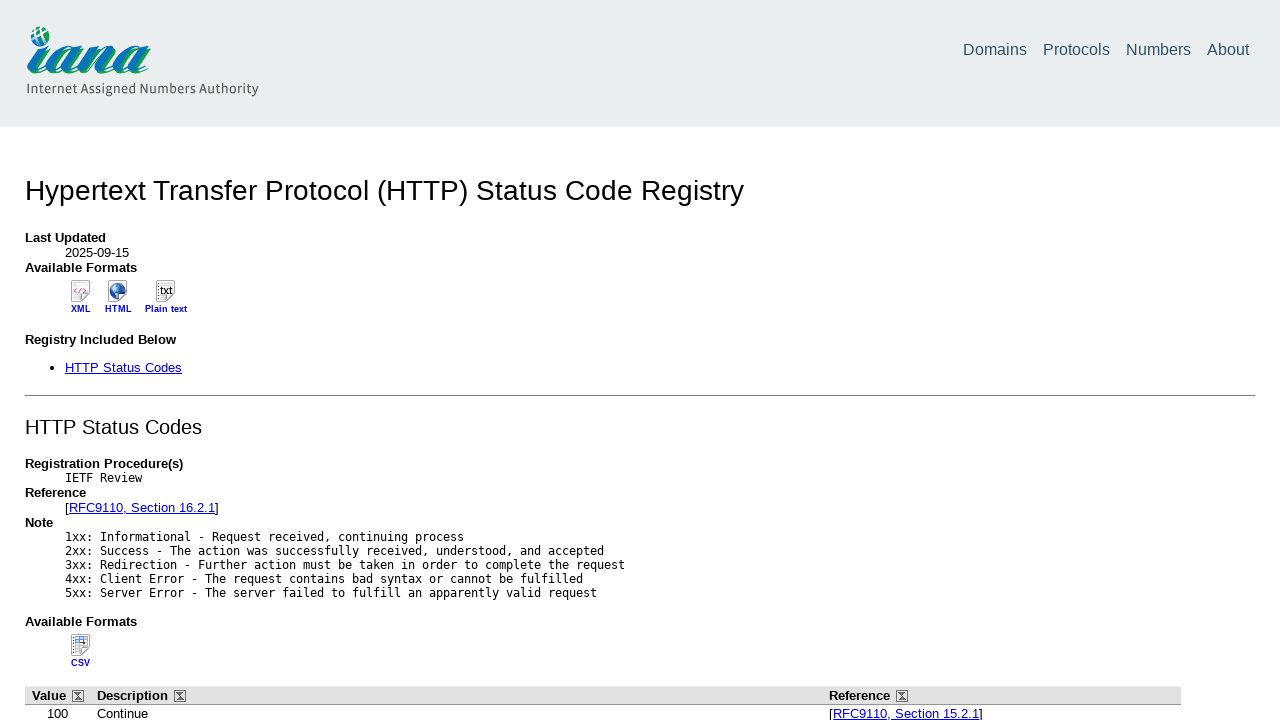